Tests load delay functionality by clicking on Load Delay link and waiting for a button to appear after a delay

Starting URL: http://uitestingplayground.com/

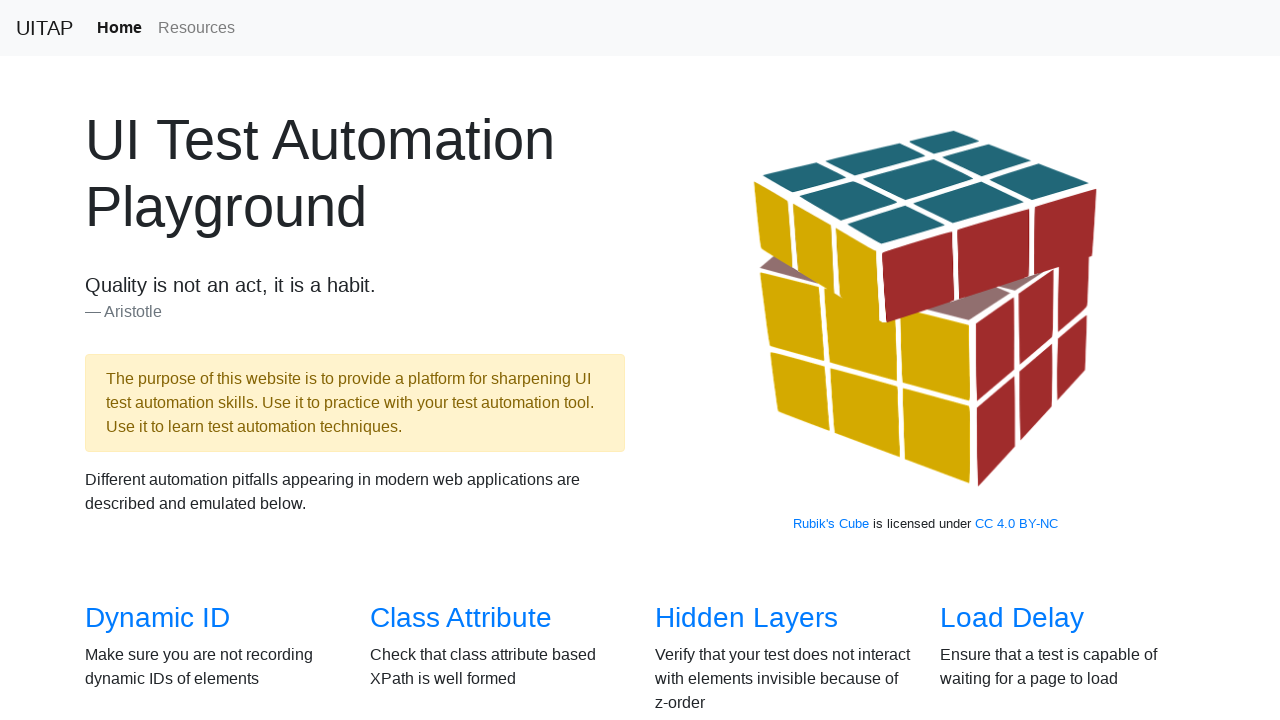

Clicked on Load Delay link at (1012, 618) on text='Load Delay'
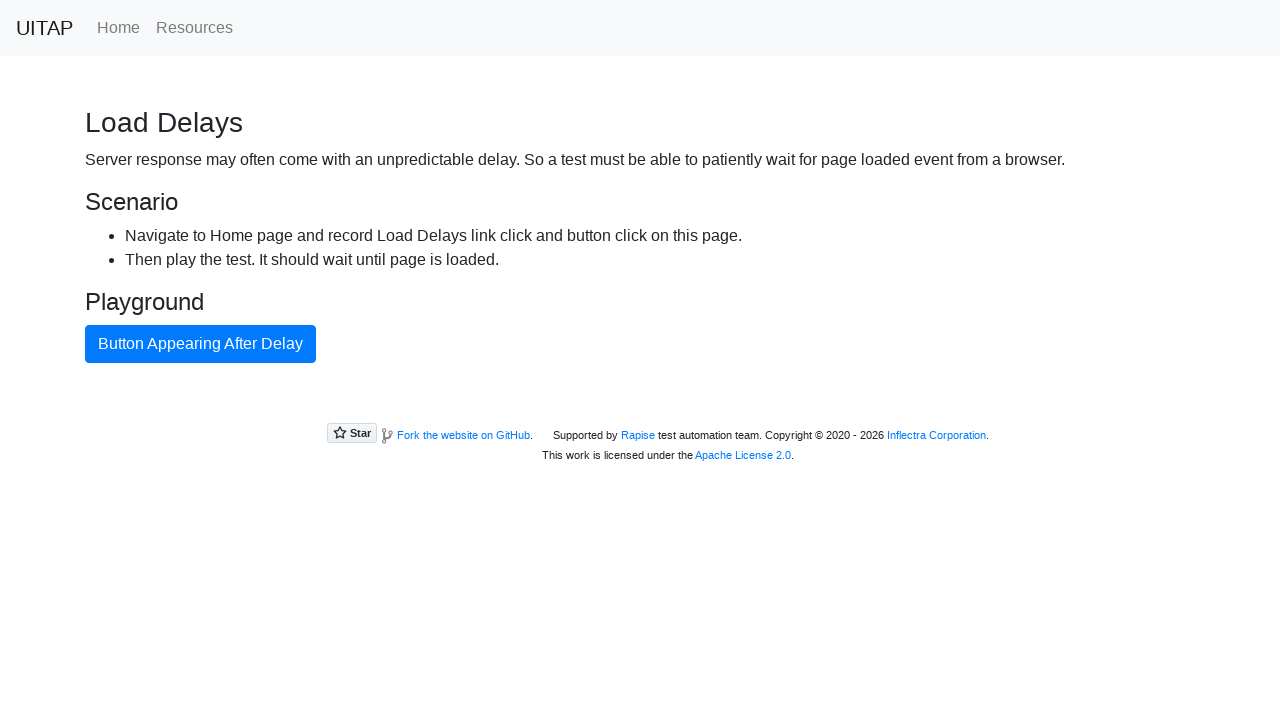

Waited for button to appear after delay (10 second timeout)
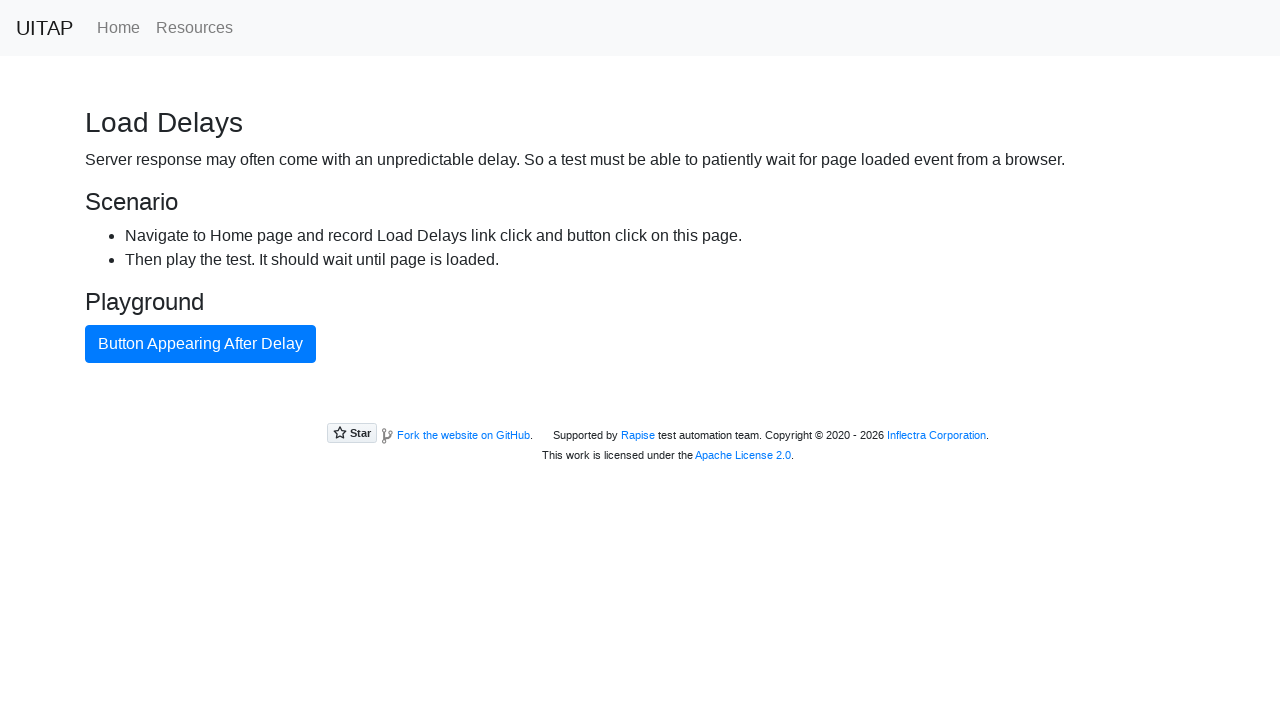

Located the button element
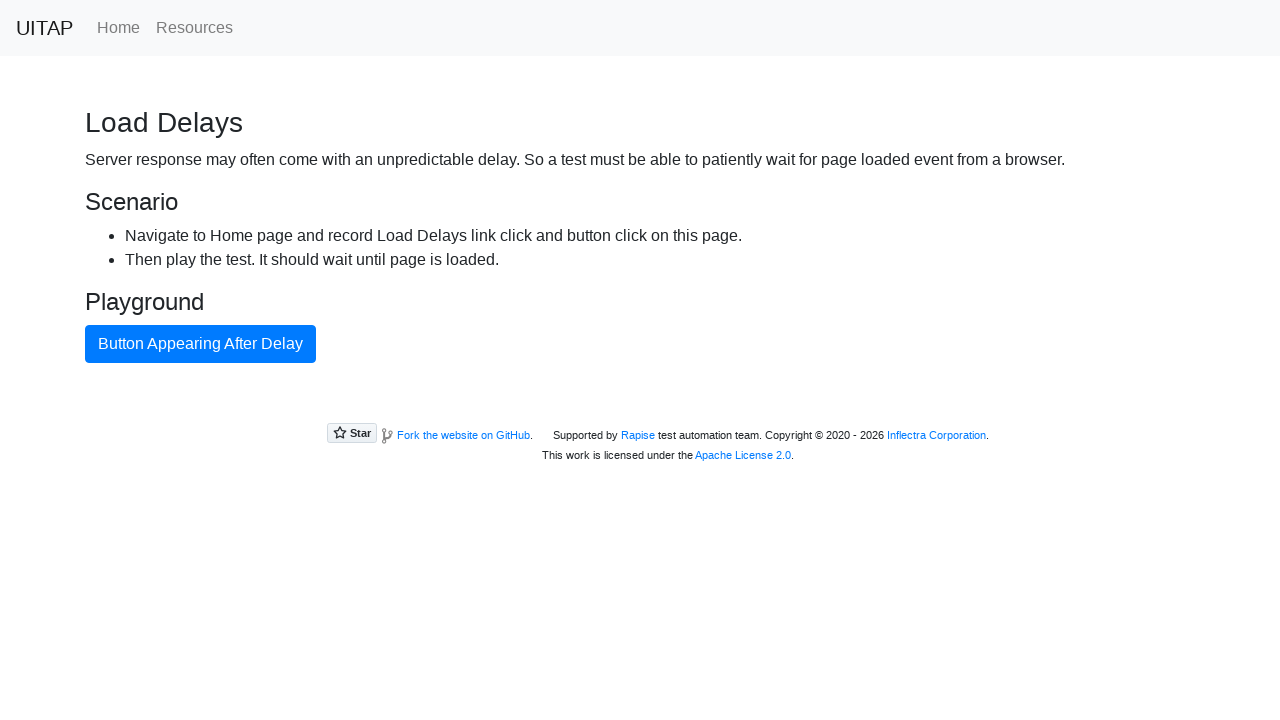

Verified button is visible and clickable
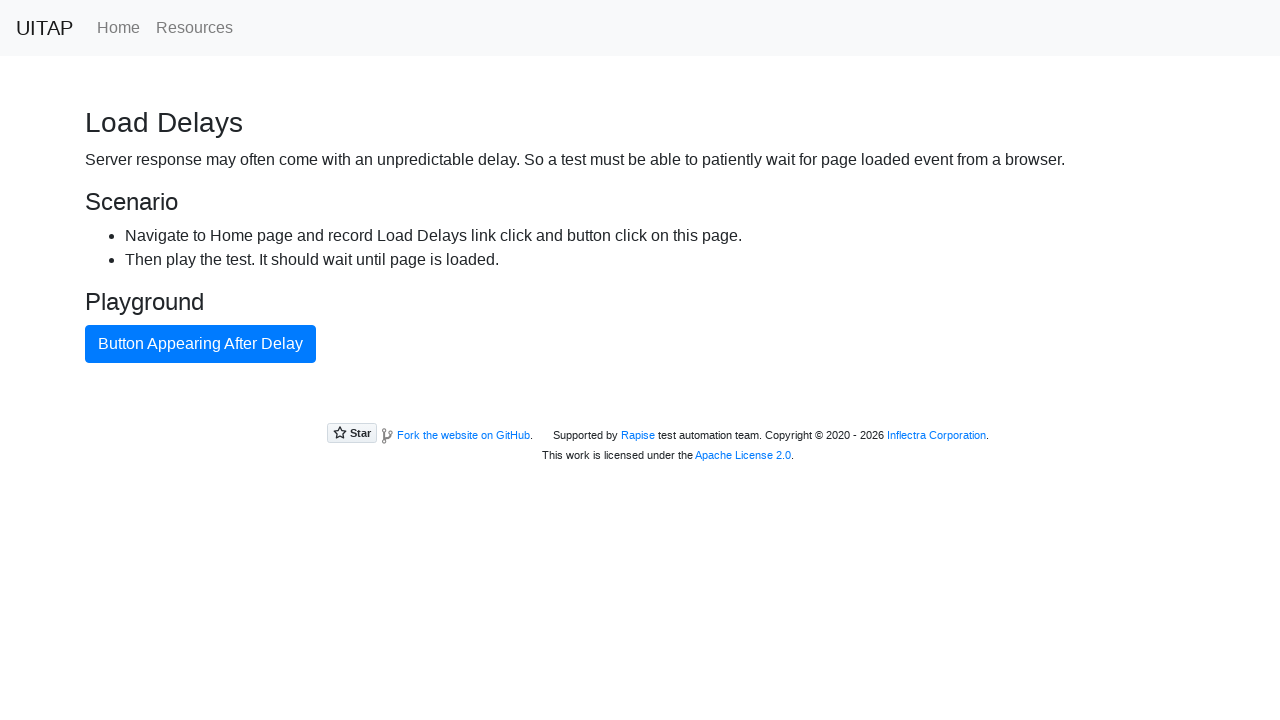

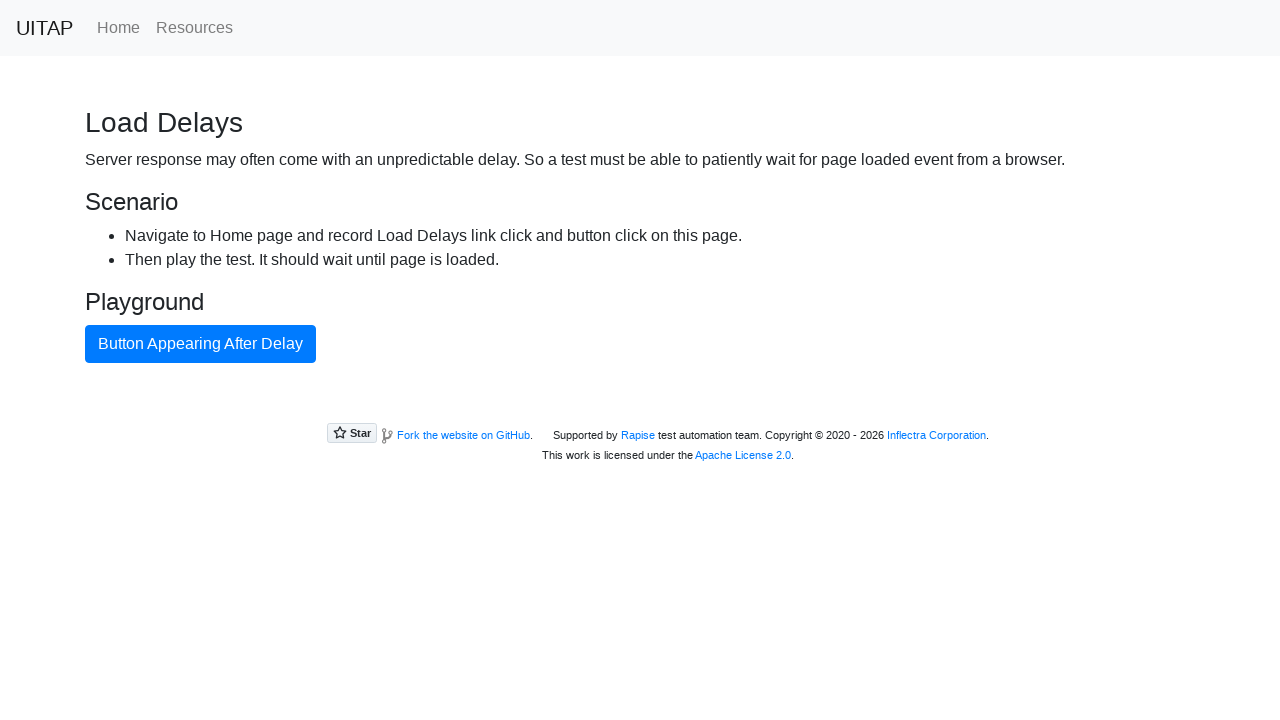